Tests search functionality on so.com by entering "python" as a search query and clicking the search button

Starting URL: https://www.so.com/?src=so.com

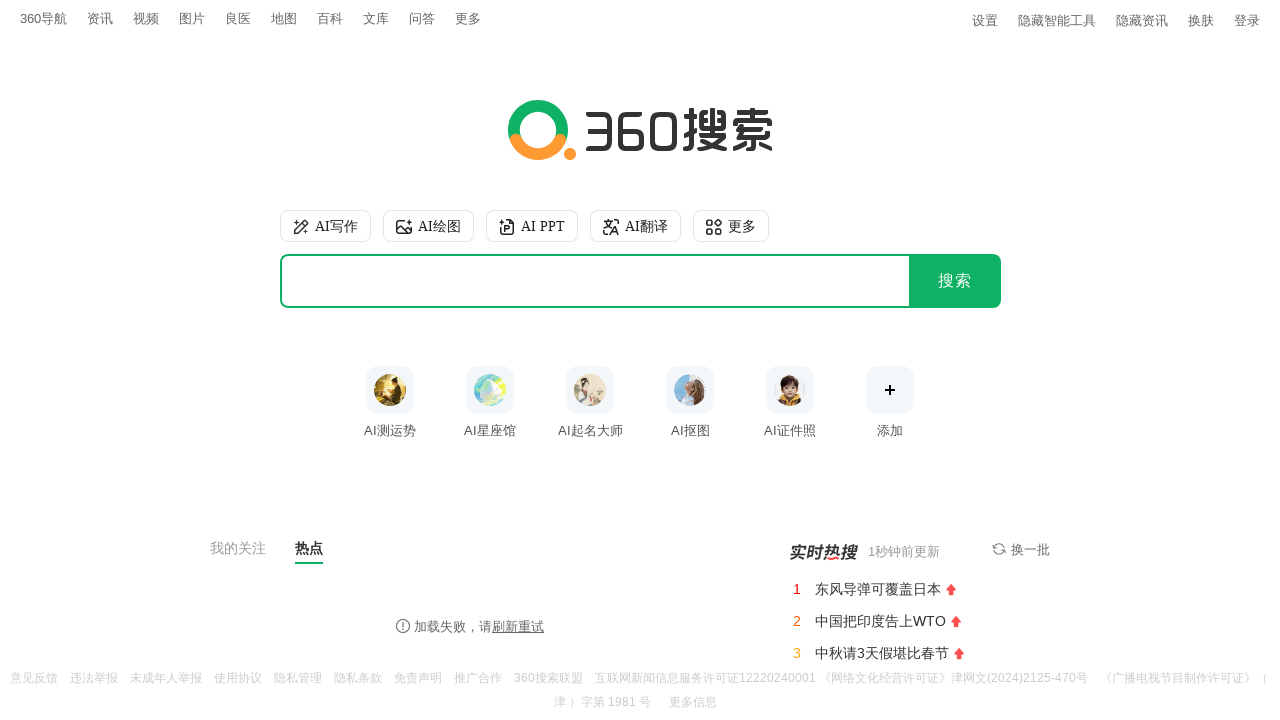

Filled search input field with 'python' on #input
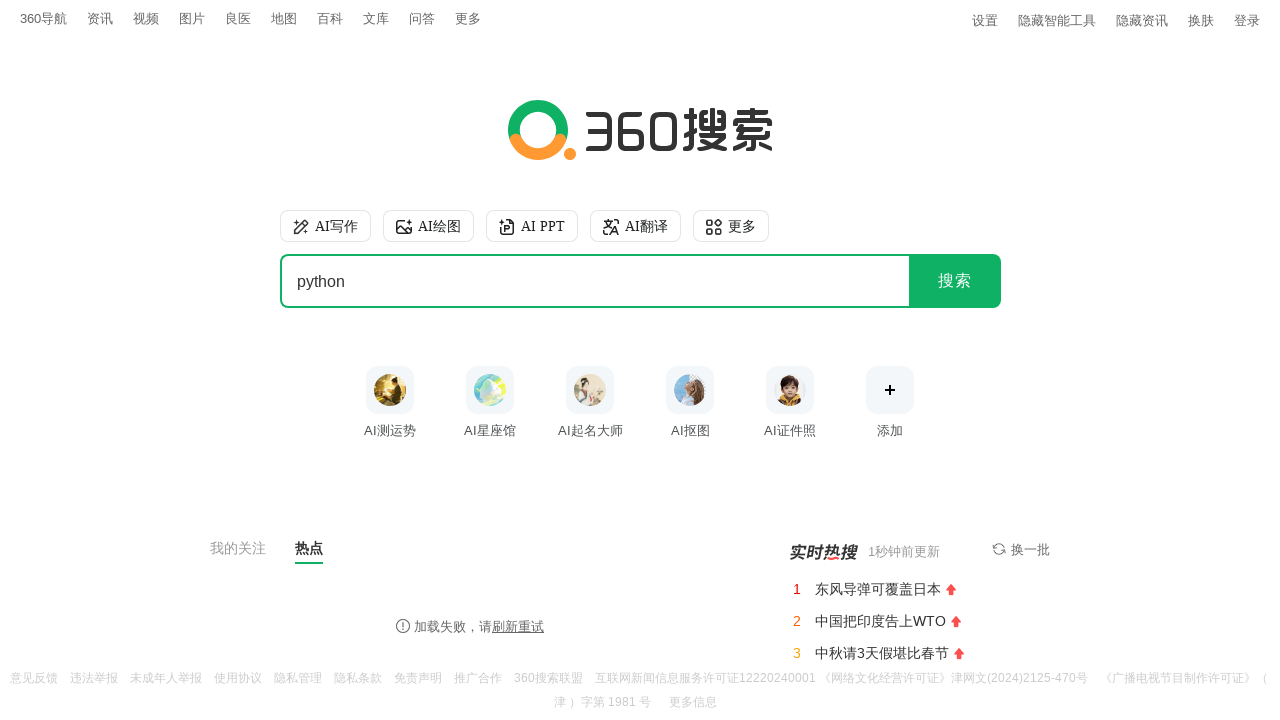

Clicked search button to submit query at (955, 281) on #search-button
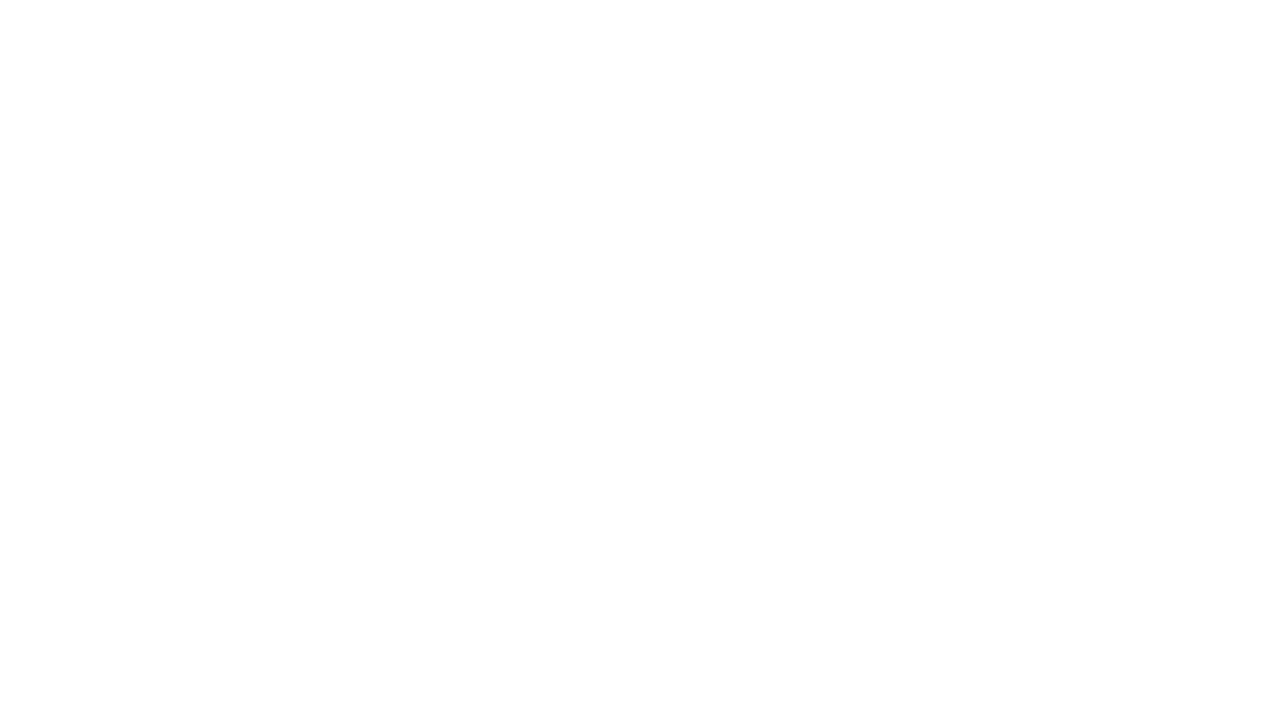

Search results page loaded successfully
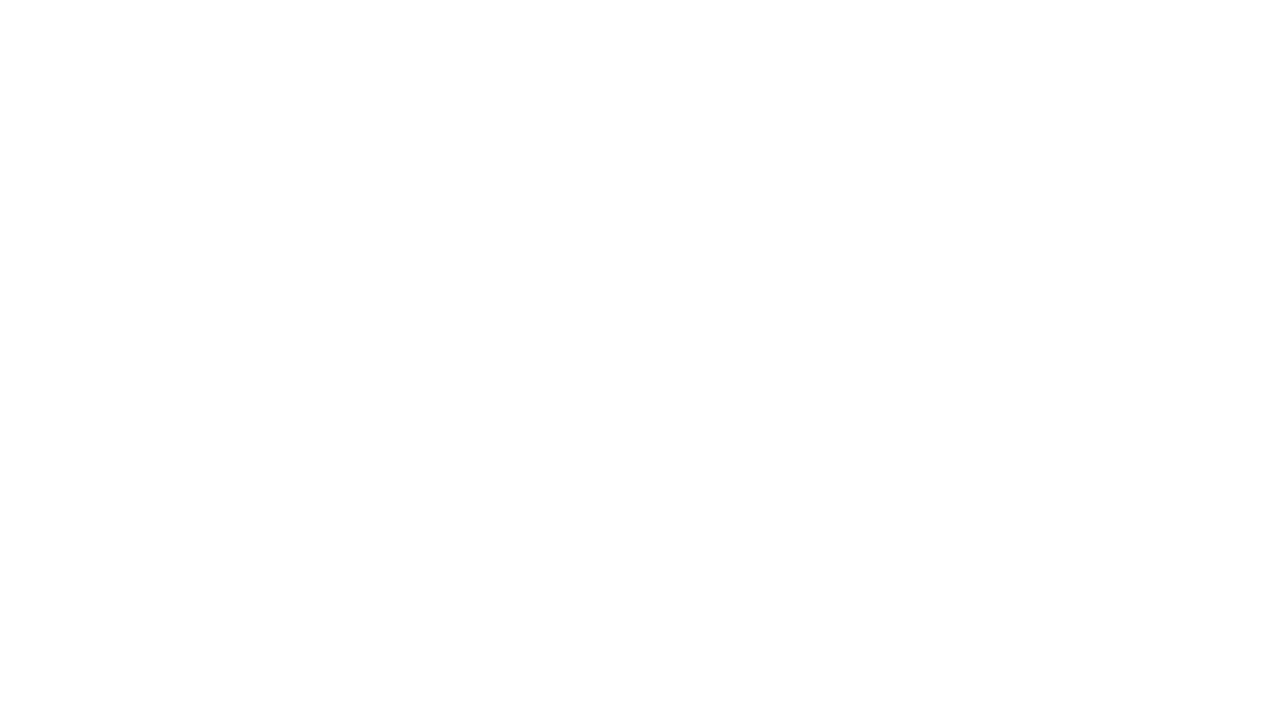

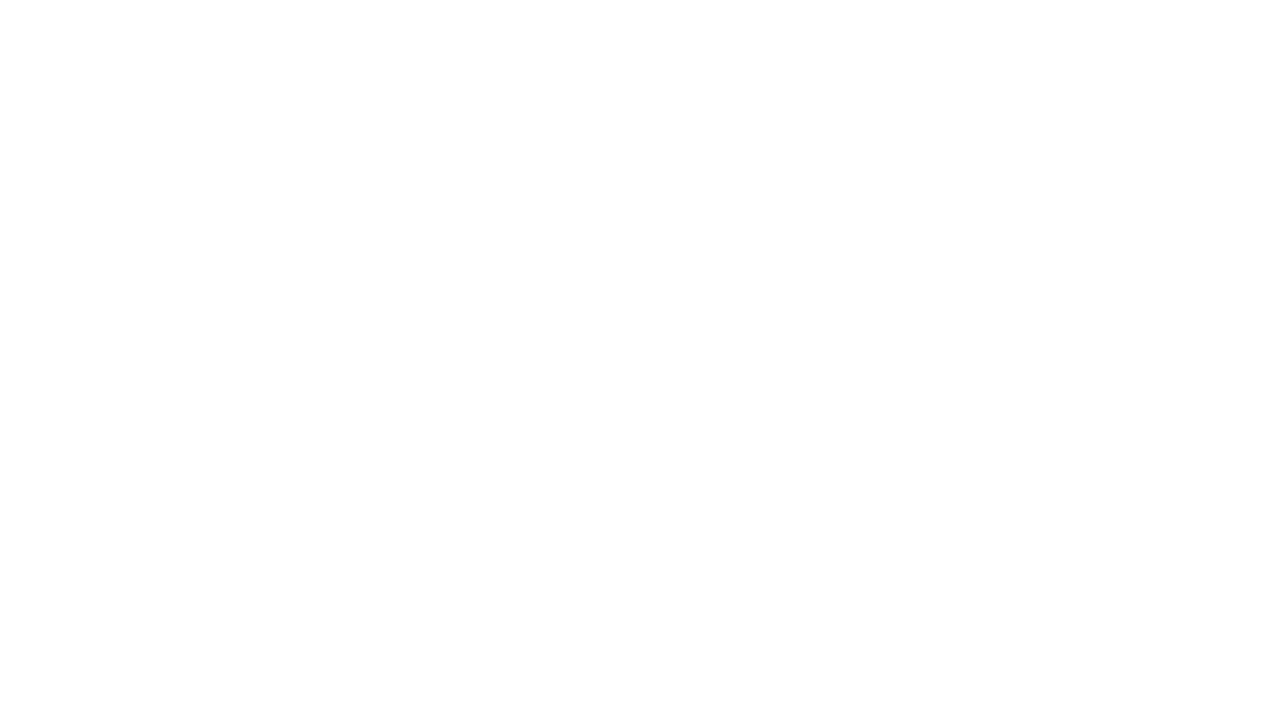